Tests window switching functionality by clicking a link that opens a new window, extracting text from the child window, and using it to fill a field in the parent window

Starting URL: https://rahulshettyacademy.com/loginpagePractise/#

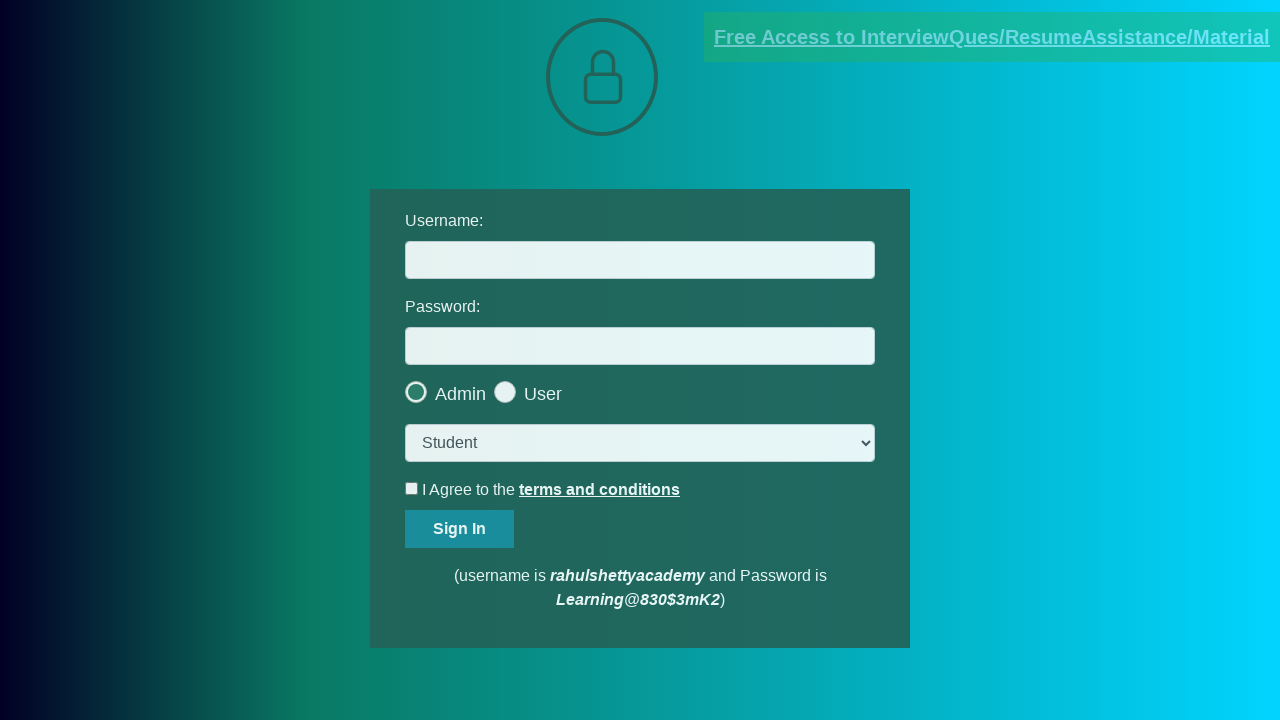

Clicked blinking text link to open new window at (992, 37) on a.blinkingText
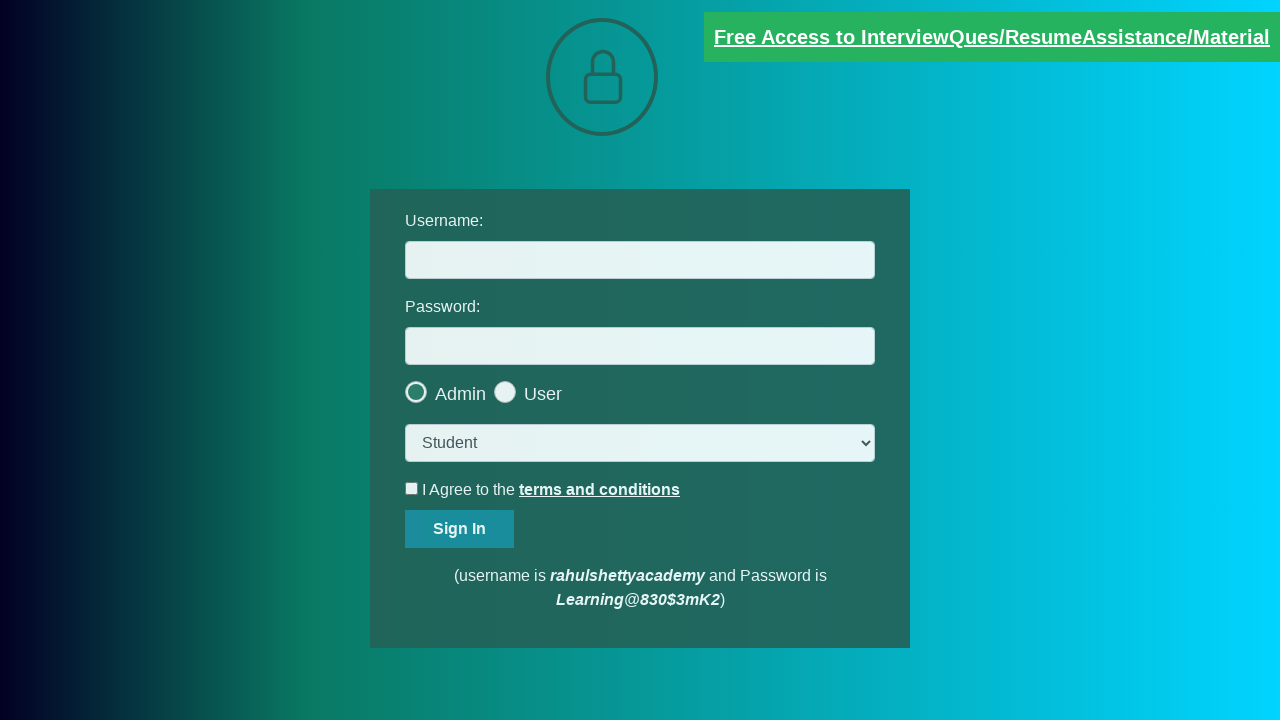

New window opened and captured
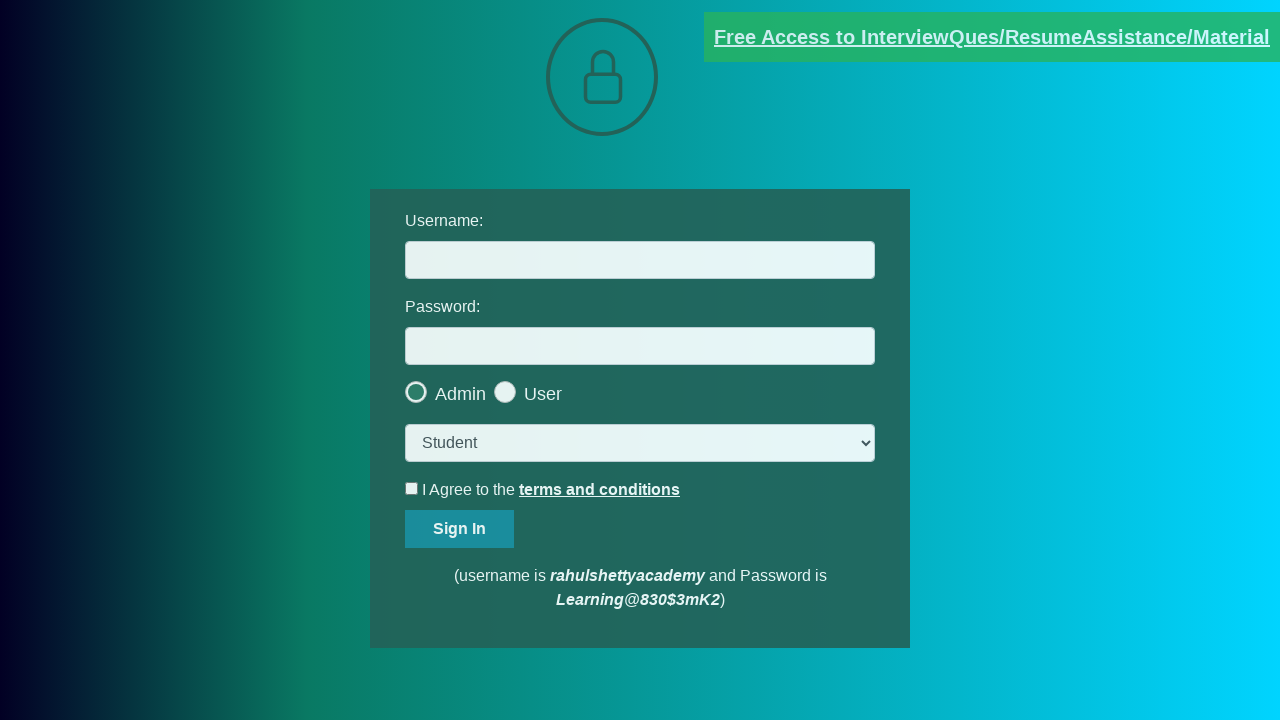

Extracted text content from child window paragraph
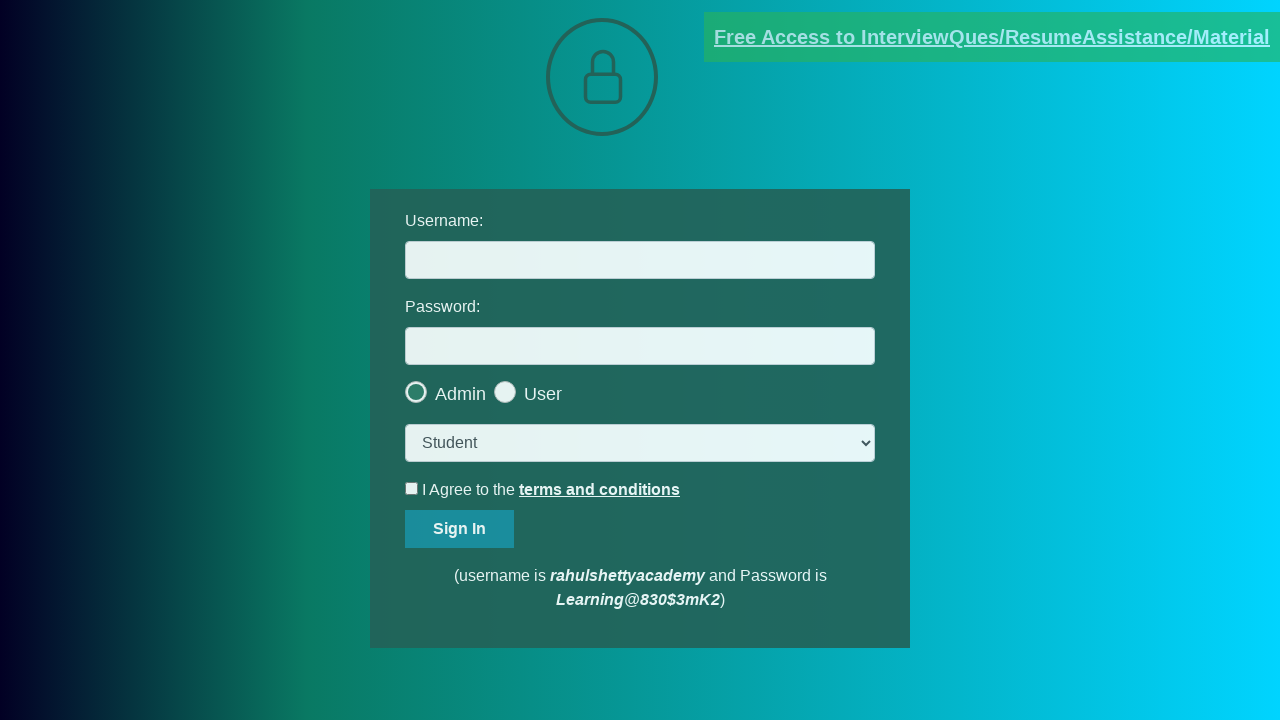

Parsed email address from text: mentor@rahulshettyacademy.com
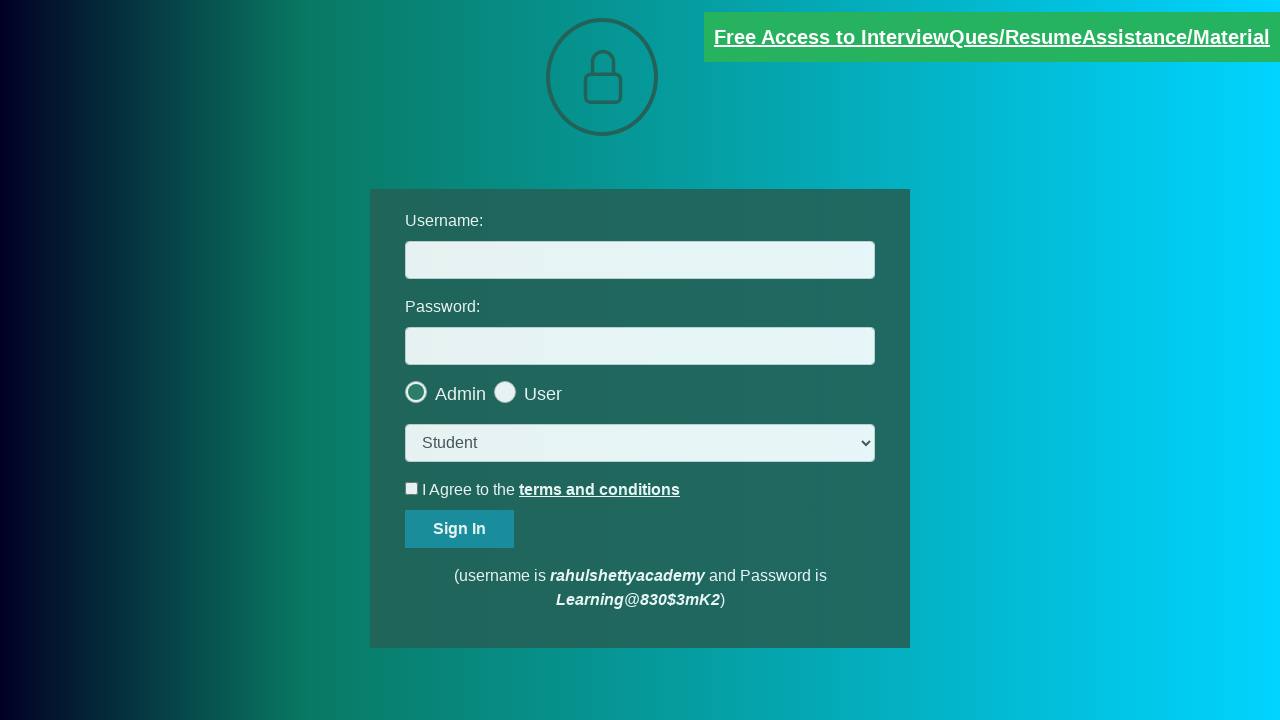

Closed child window
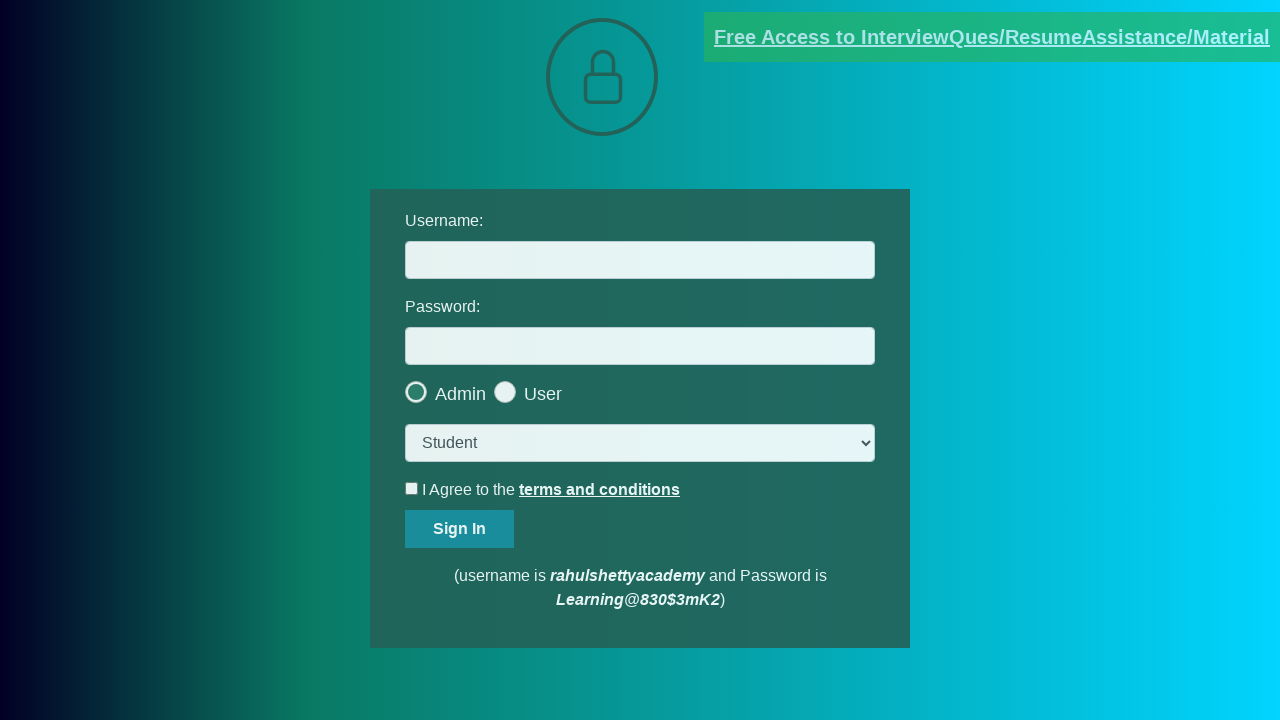

Filled username field with extracted email: mentor@rahulshettyacademy.com on #username
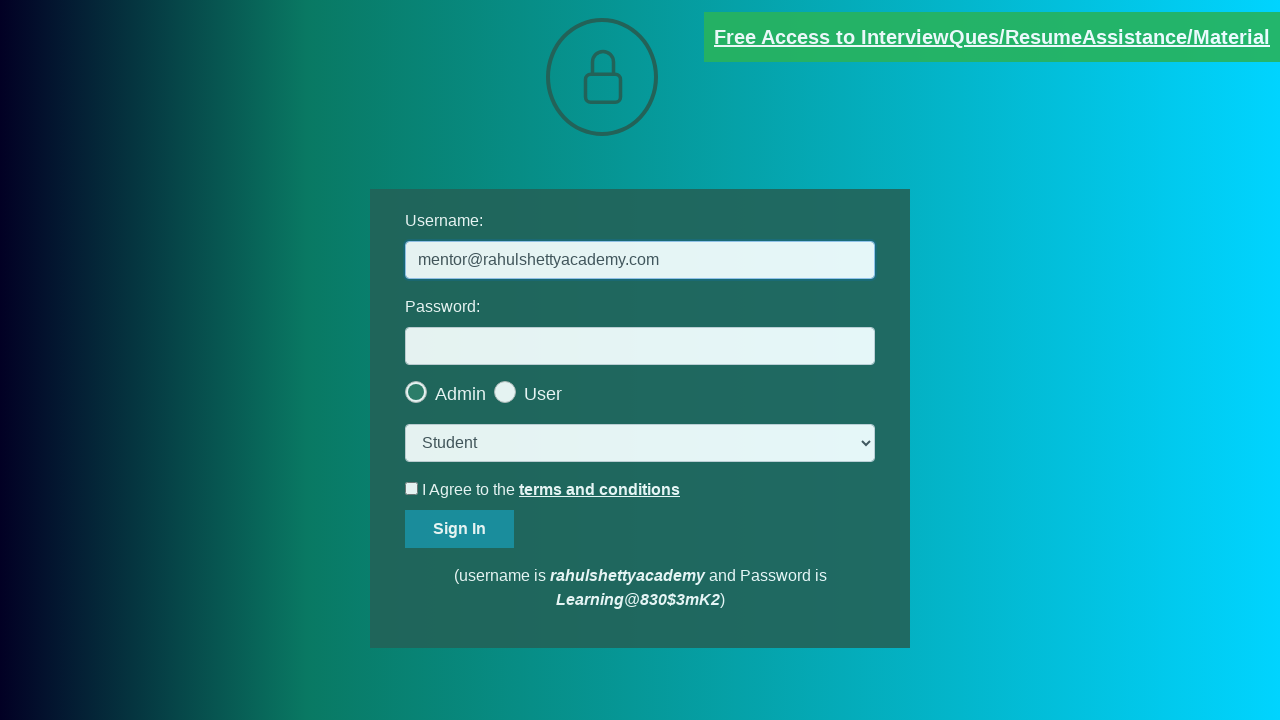

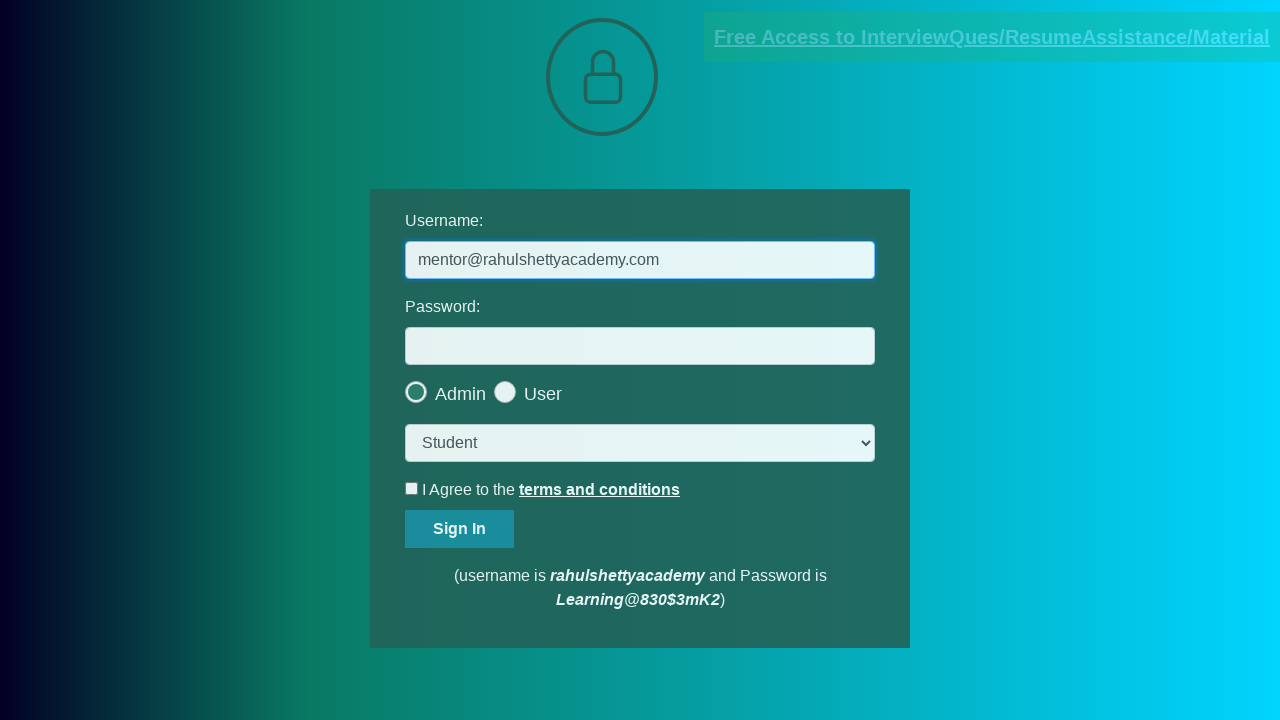